Fills out a registration form with required fields (first name, last name, email) and verifies successful registration message

Starting URL: https://suninjuly.github.io/registration1.html

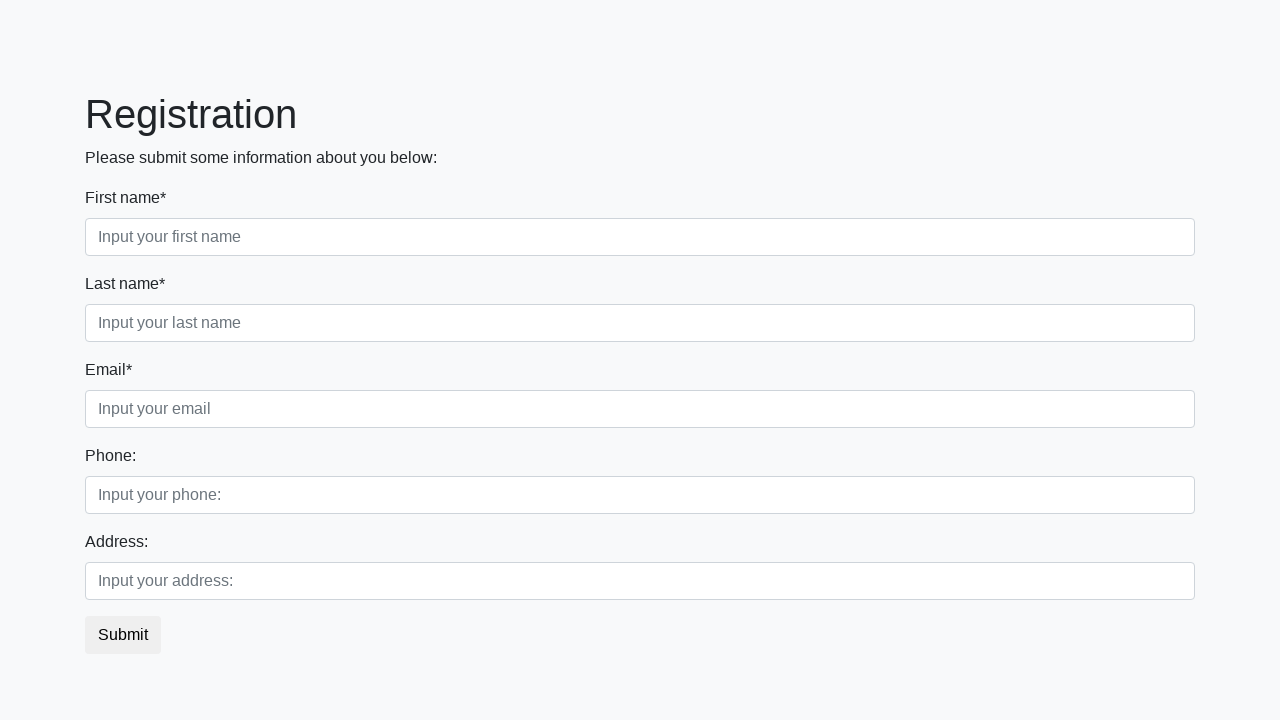

Filled first name field with 'John' on .form-control.first[required=""]
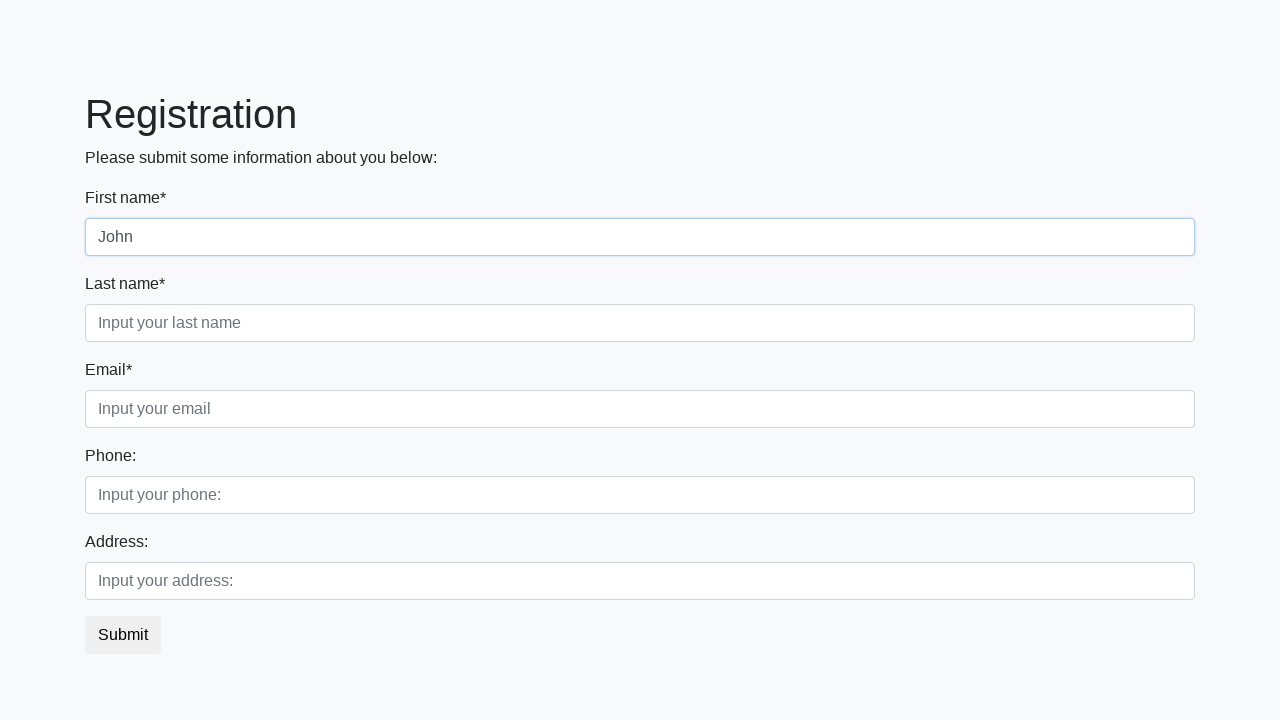

Filled last name field with 'Smith' on .form-control.second[required=""]
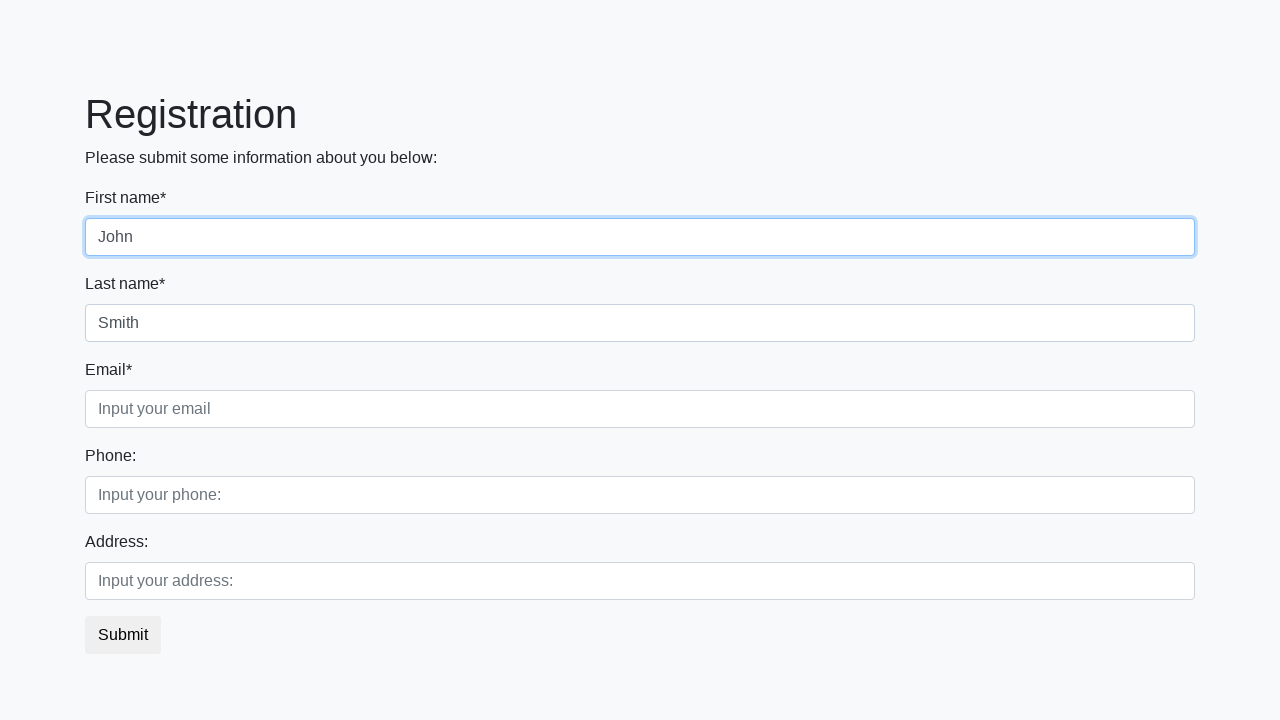

Filled email field with 'johnsmith@example.com' on .form-control.third[required=""]
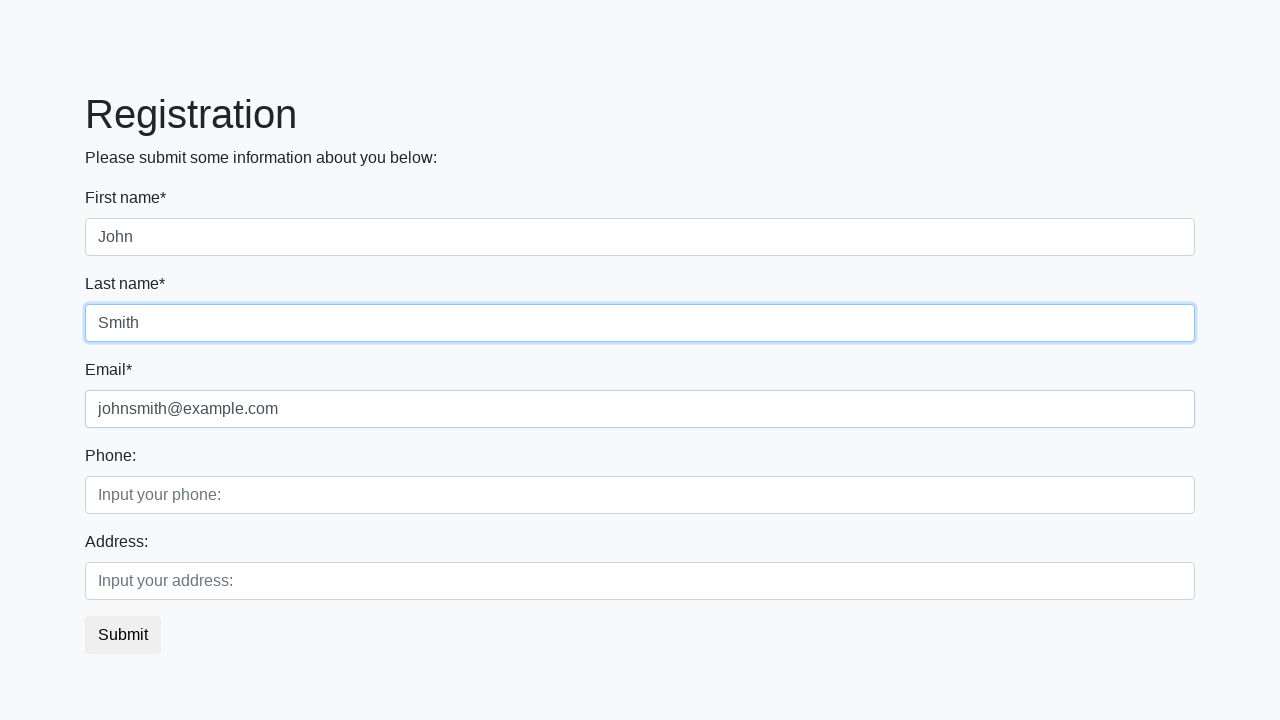

Clicked submit button to register at (123, 635) on button.btn
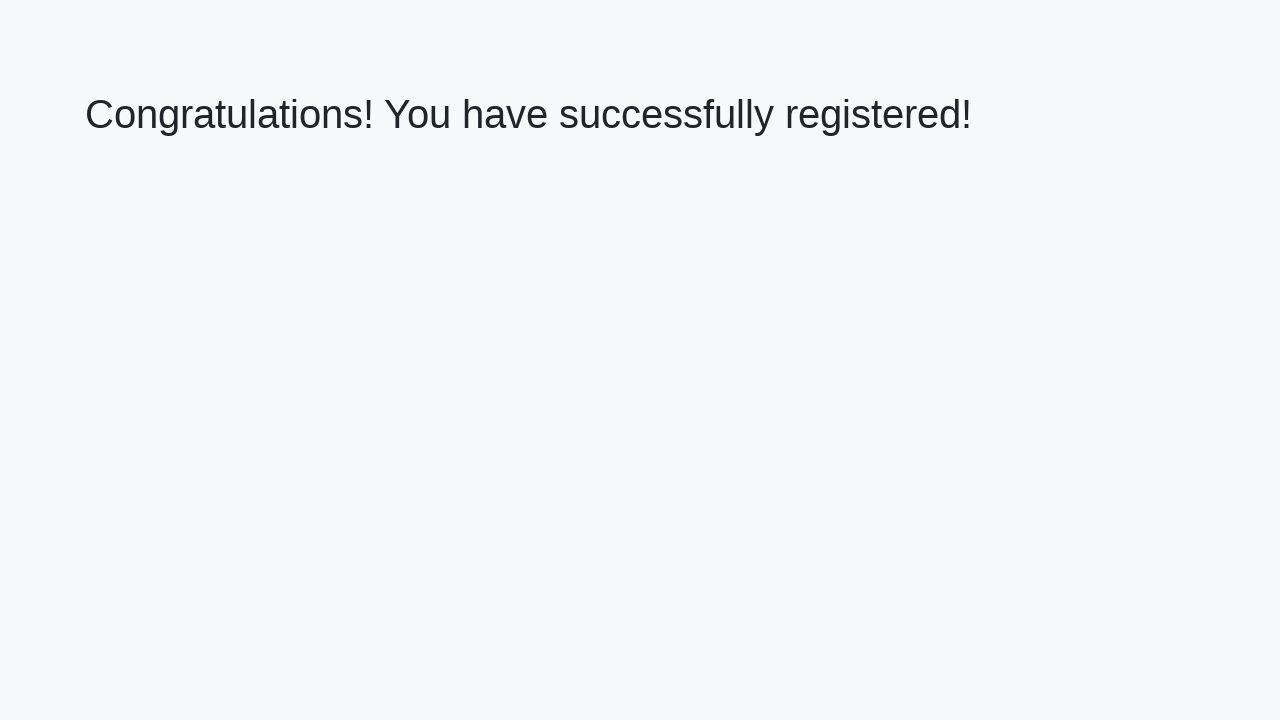

Success message heading loaded
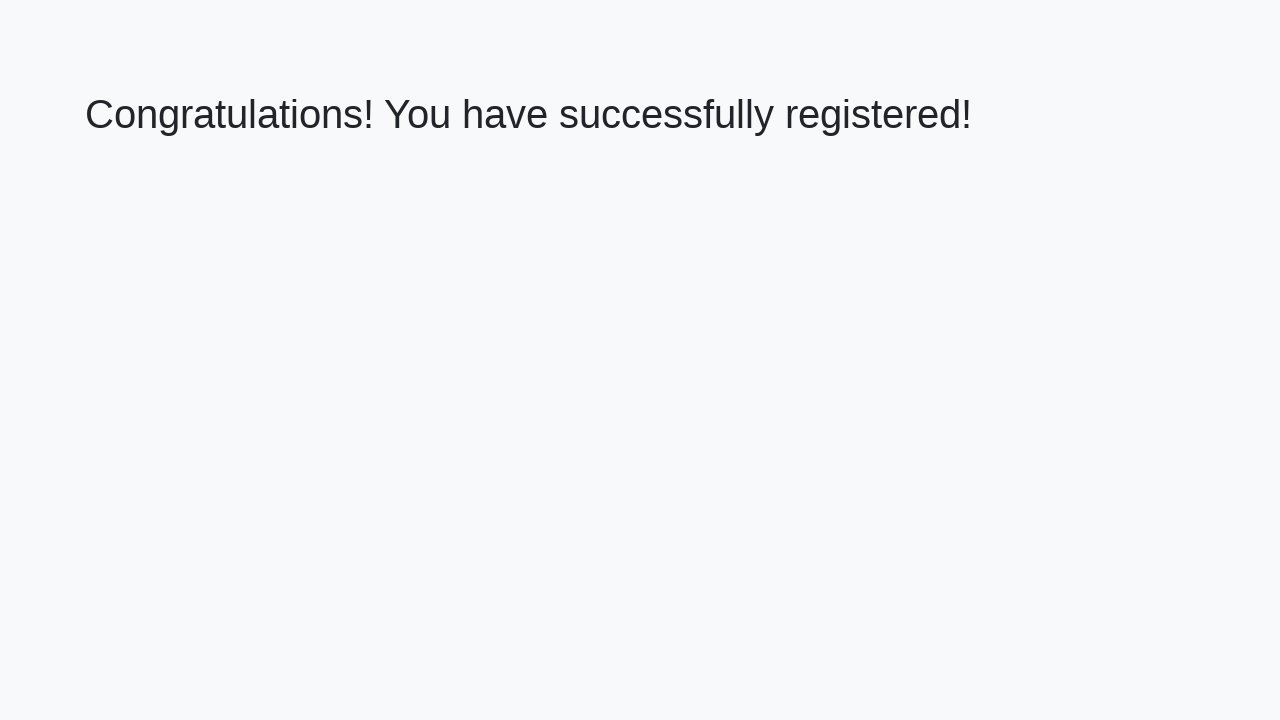

Retrieved success message text
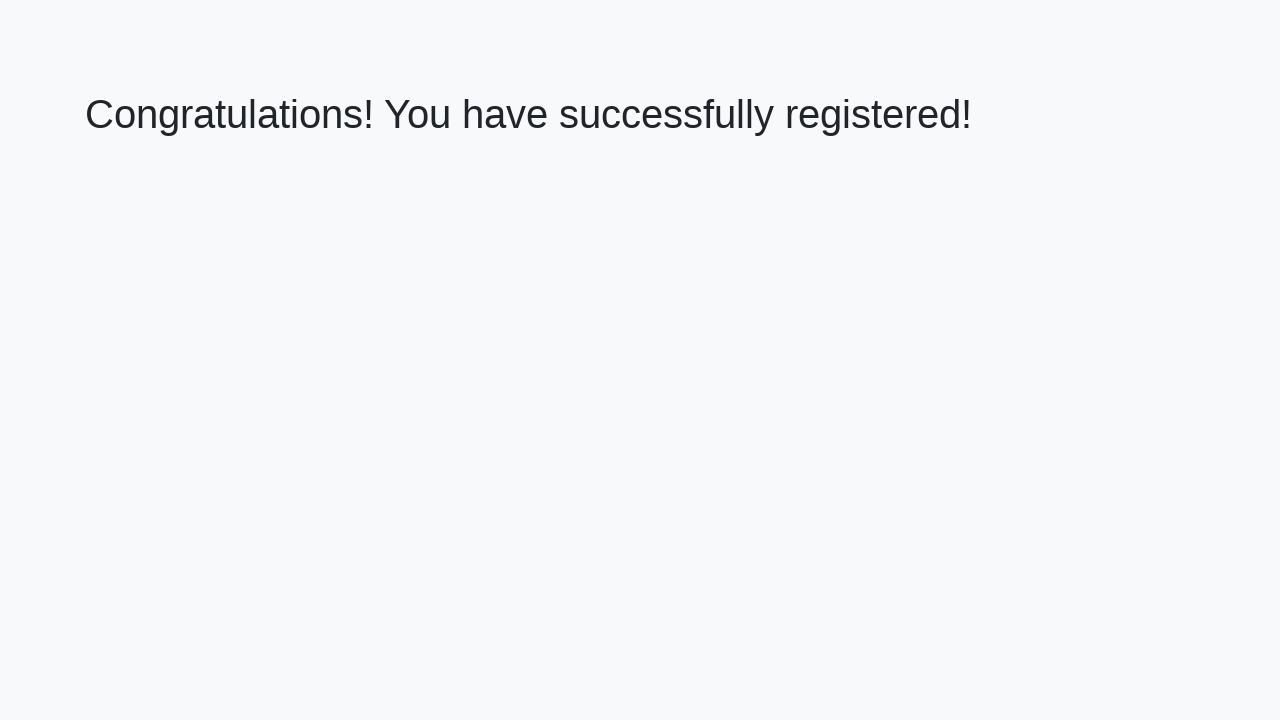

Verified successful registration message matches expected text
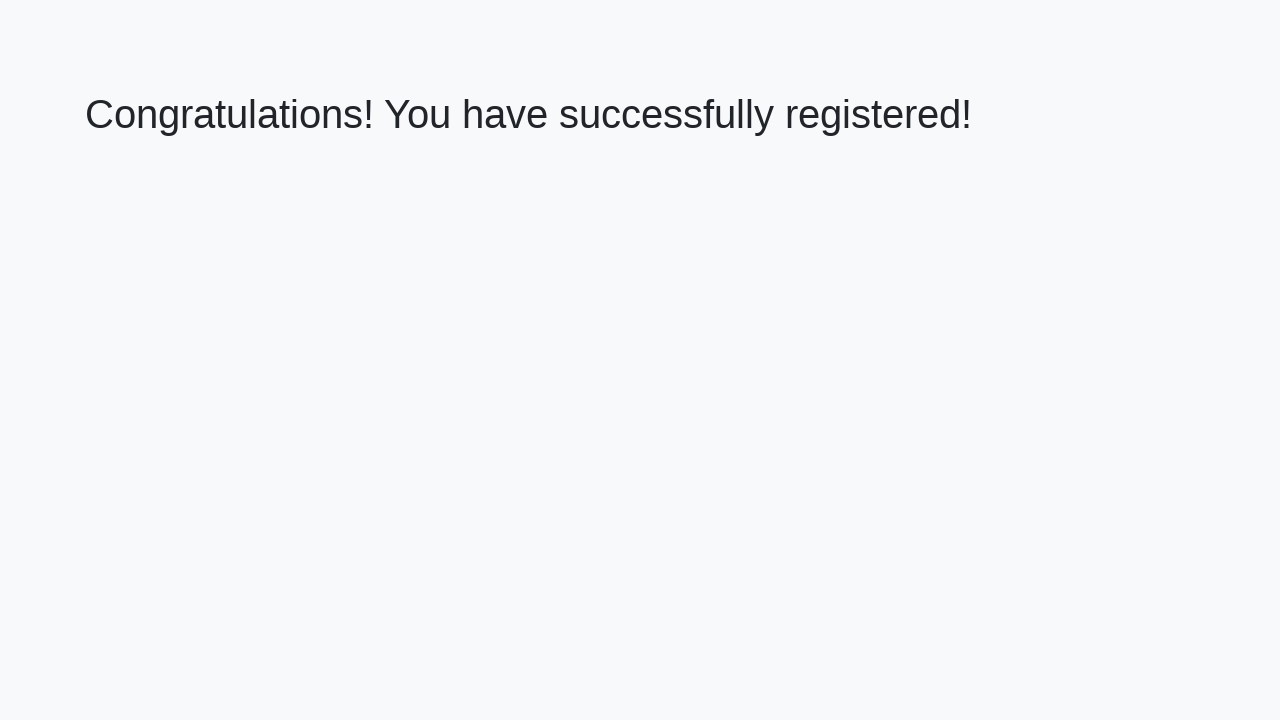

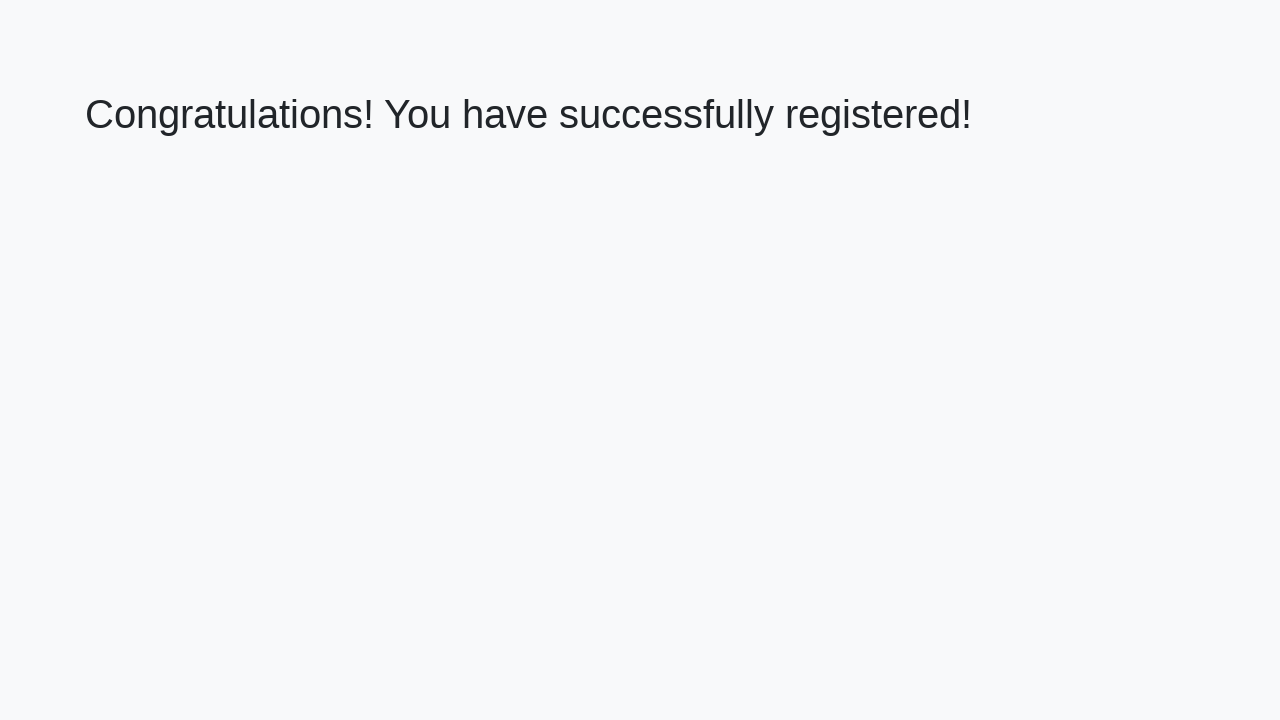